Tests dropdown selection functionality by selecting different options using various methods (by index, value, and visible text)

Starting URL: https://demoqa.com/select-menu

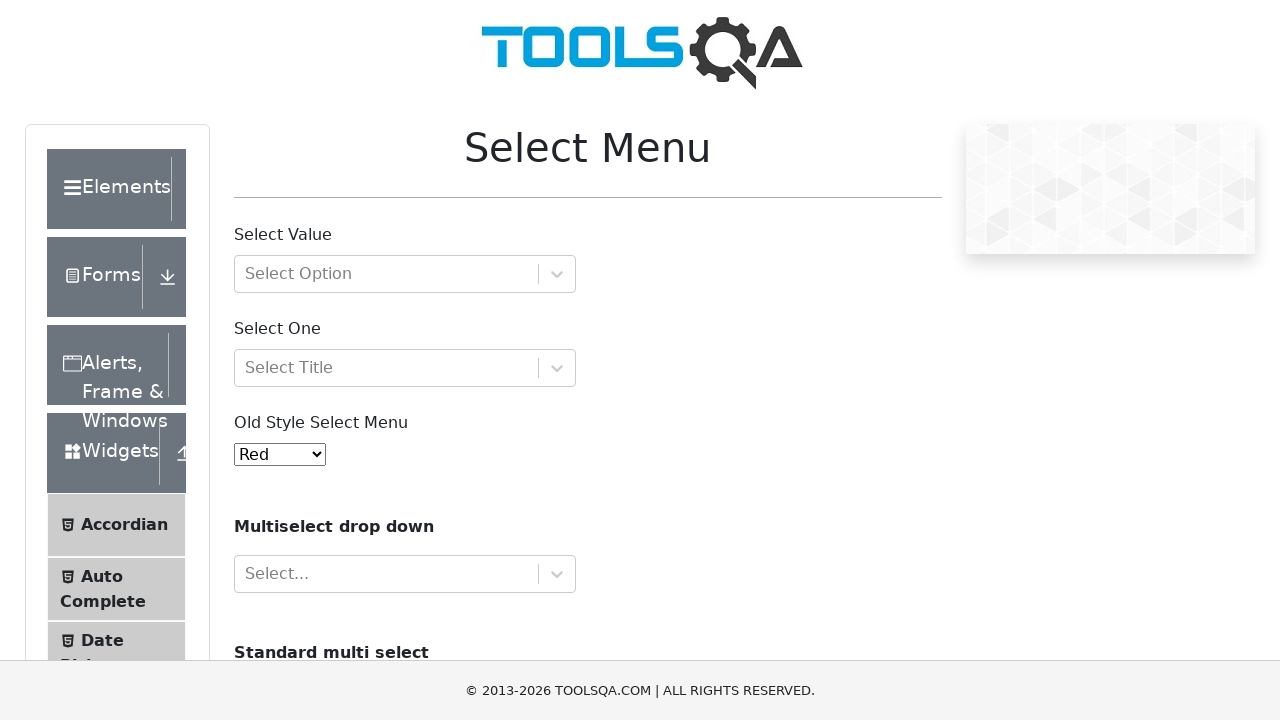

Retrieved all options from old style select menu
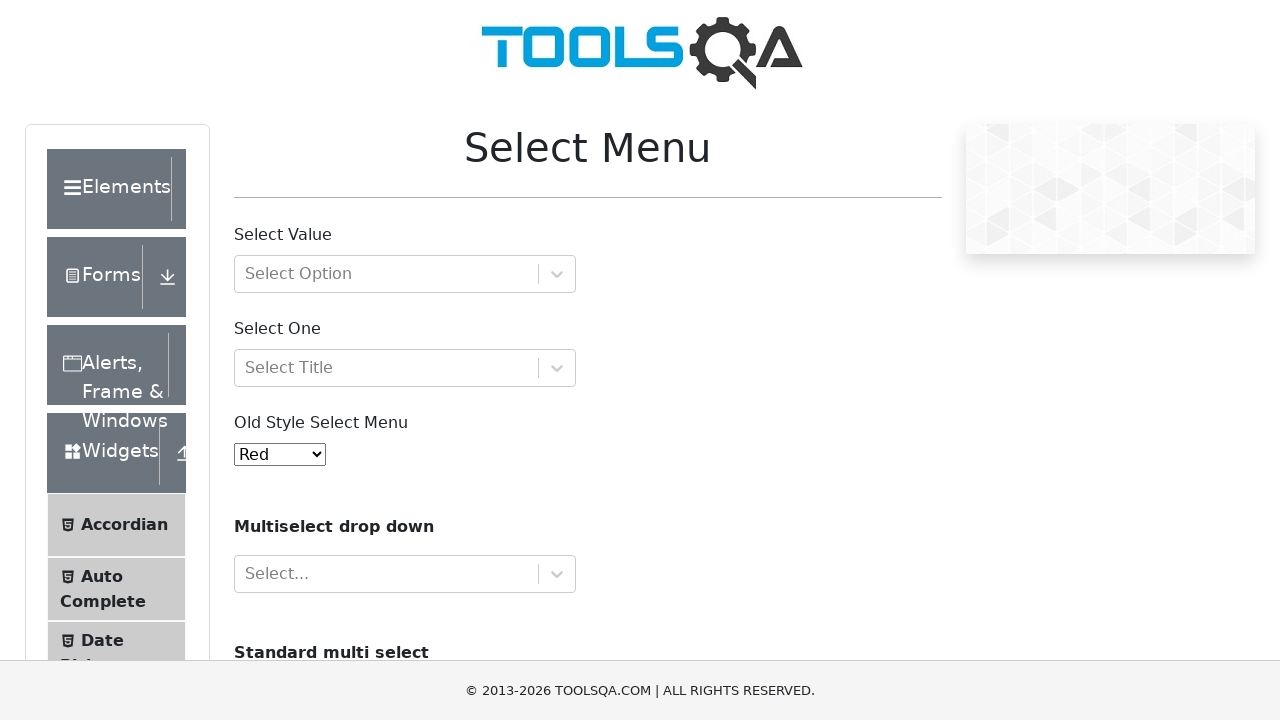

Printed all available dropdown options for verification
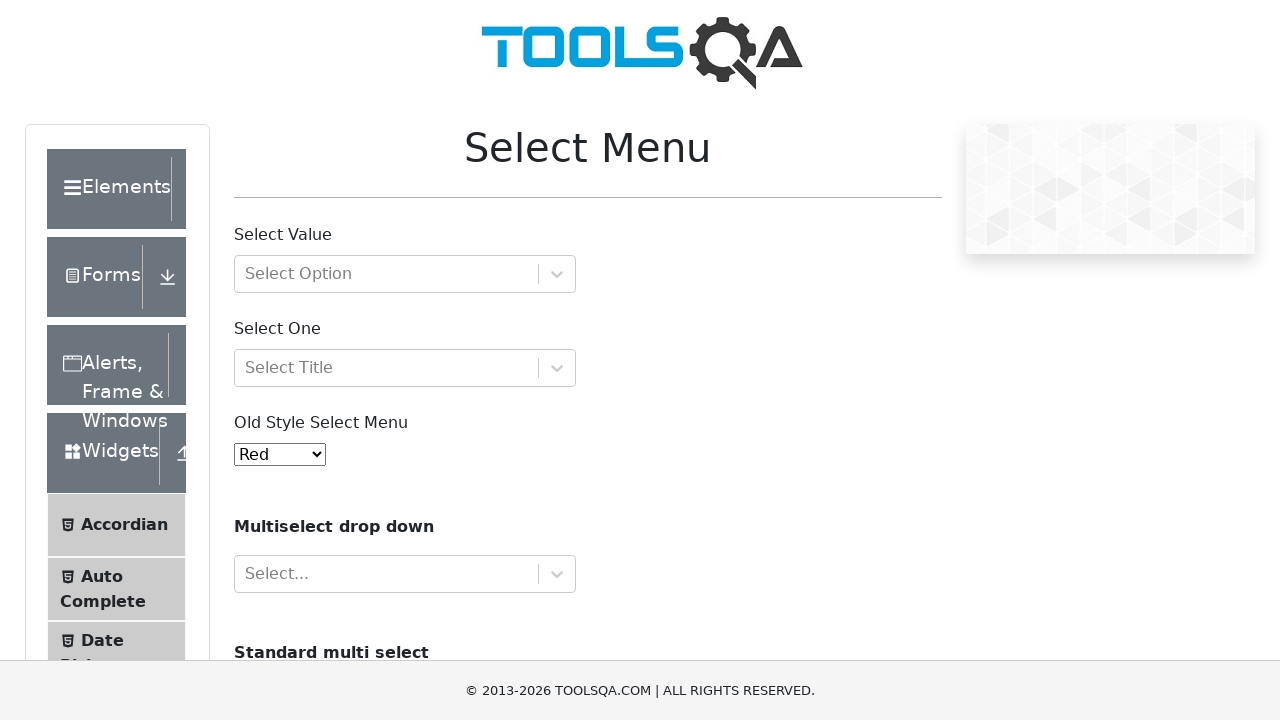

Selected dropdown option by index 1 (Blue) on #oldSelectMenu
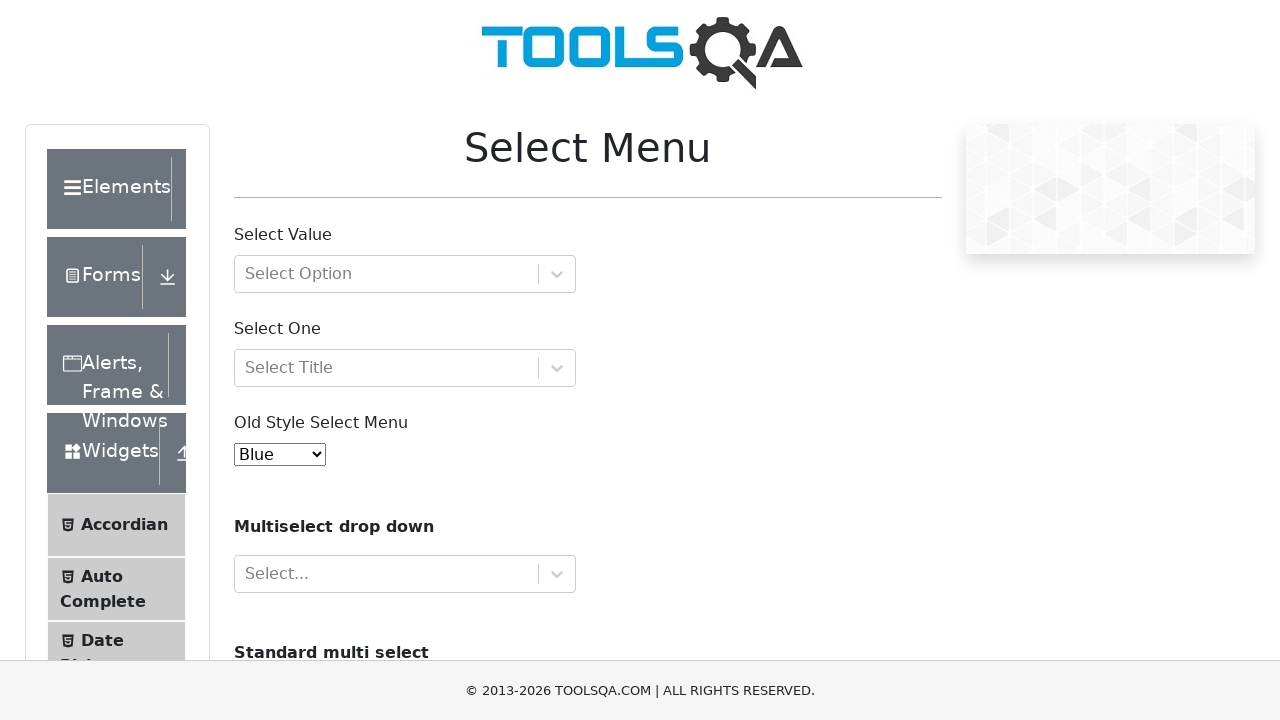

Selected dropdown option by value '3' (Yellow) on #oldSelectMenu
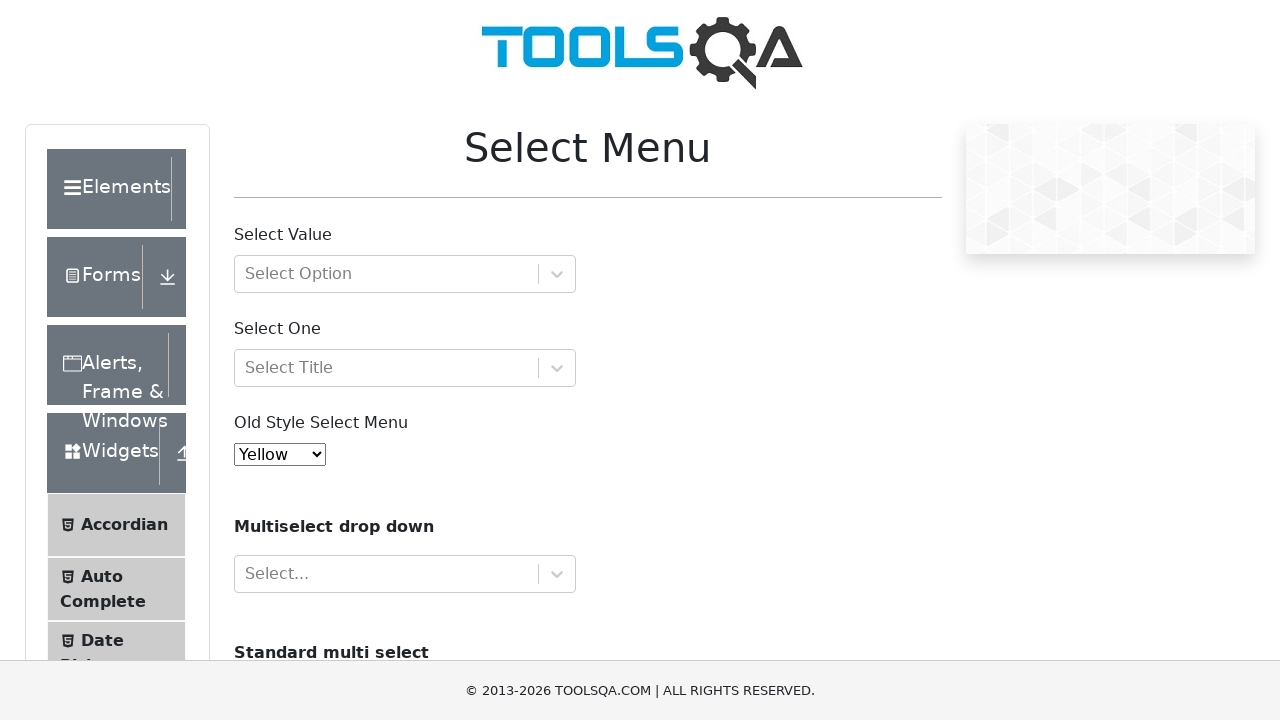

Selected dropdown option by visible text 'Yellow' on #oldSelectMenu
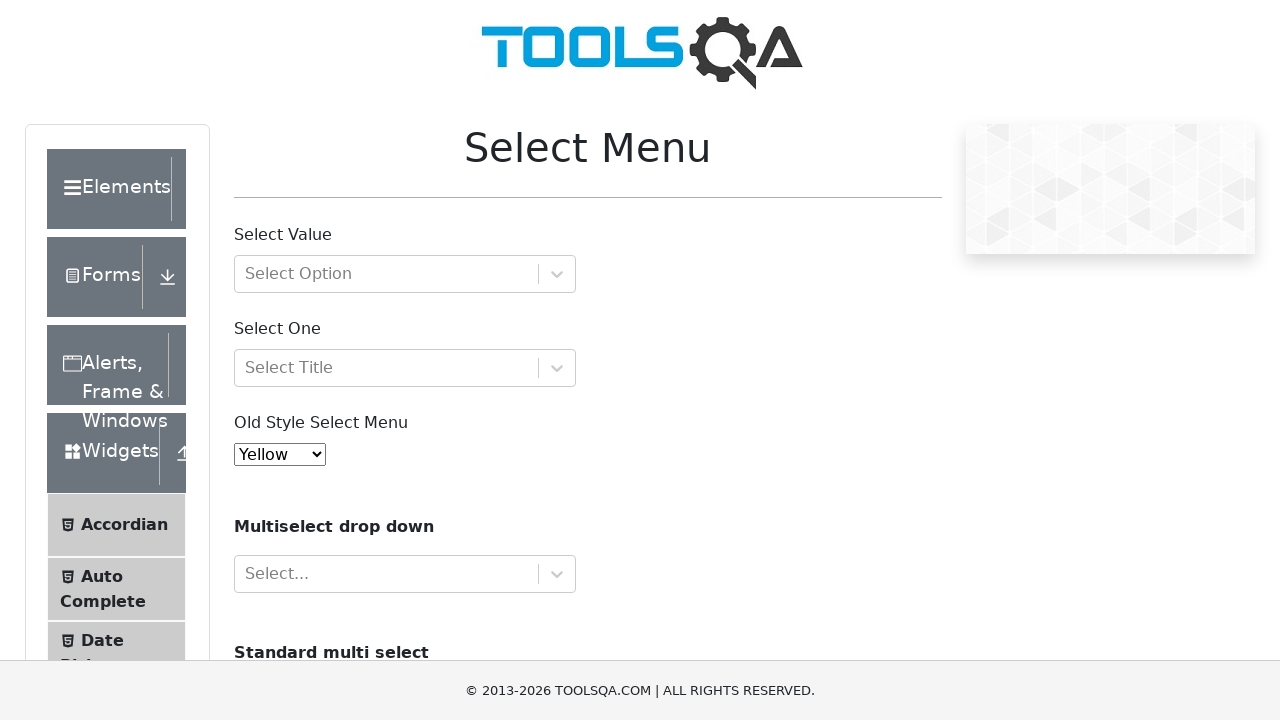

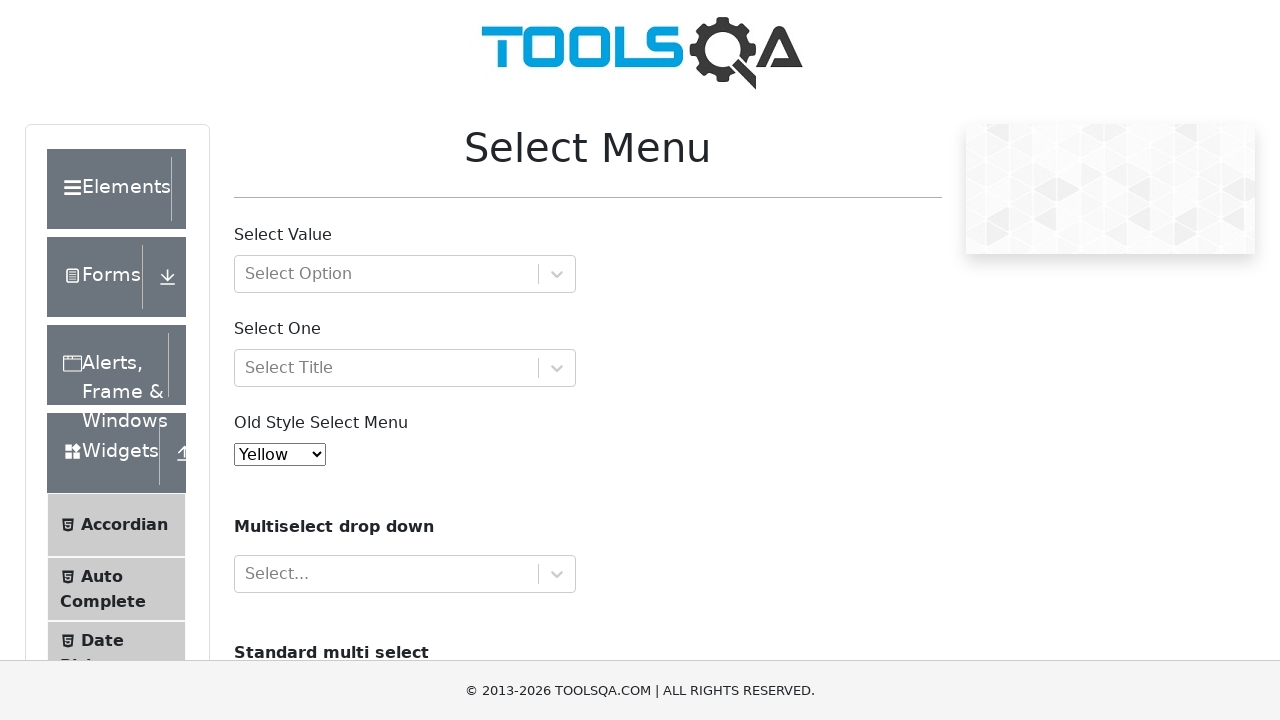